Tests that the Message field shows a required field validation warning when Name and Email are filled but Message is empty.

Starting URL: https://ancabota09.wixsite.com/intern/contact

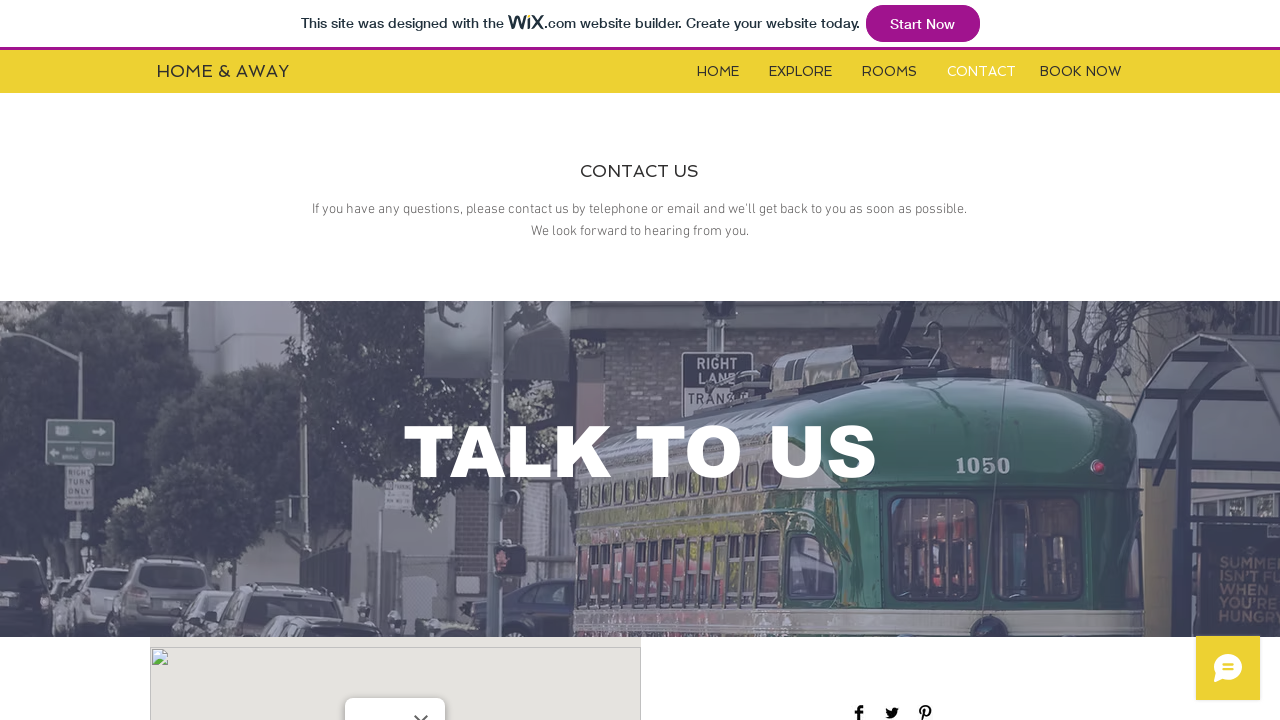

Contact form loaded and is visible
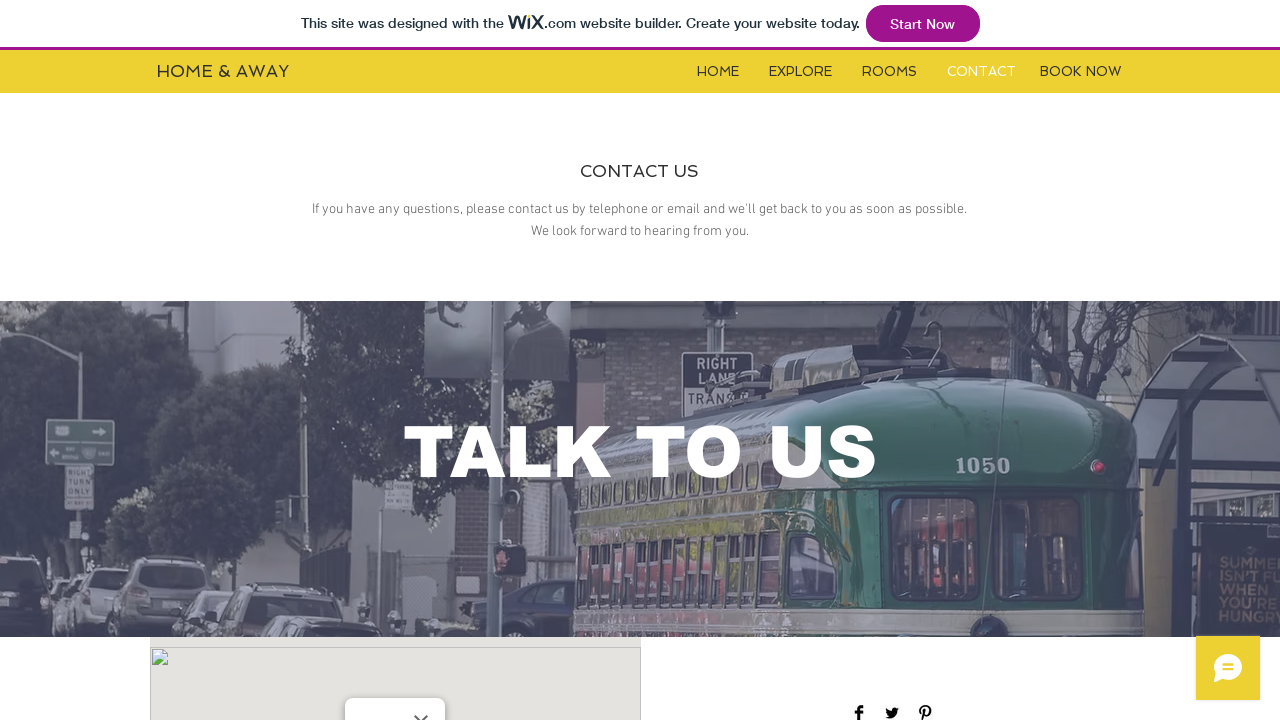

Asserted that contact form is visible
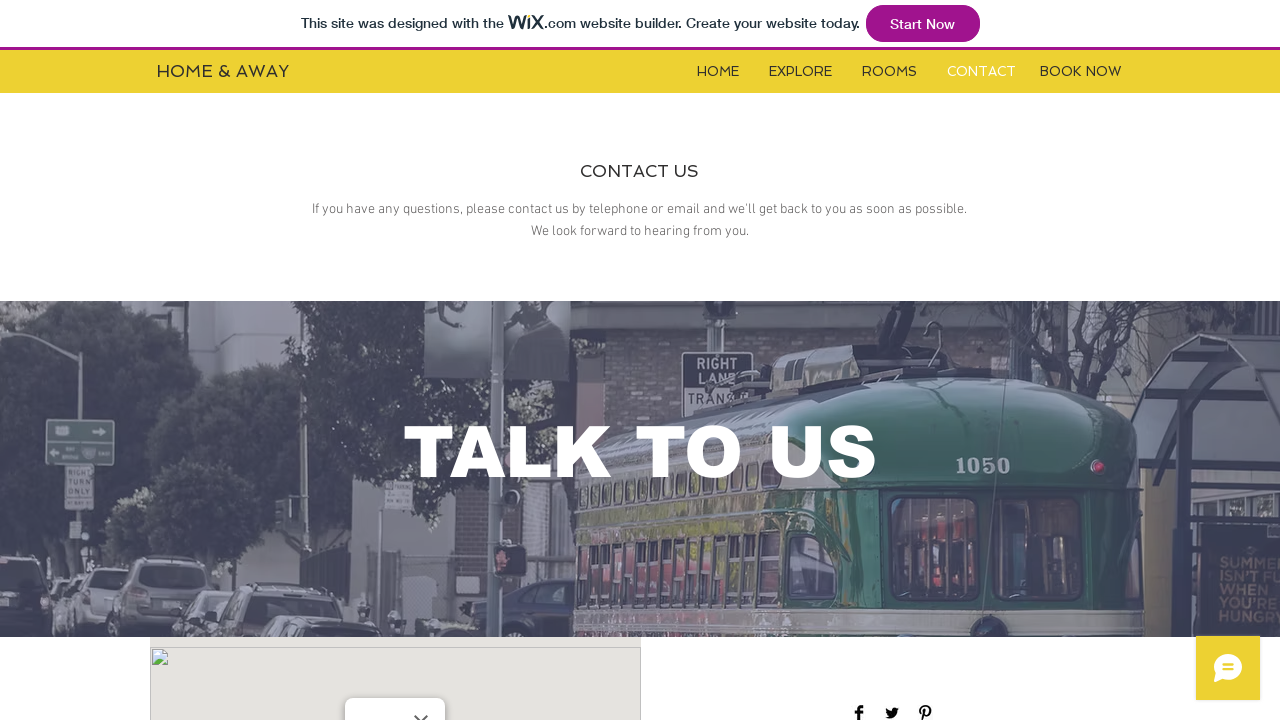

Filled Name field with 'Helena' on #input_comp-jxbsa1e9
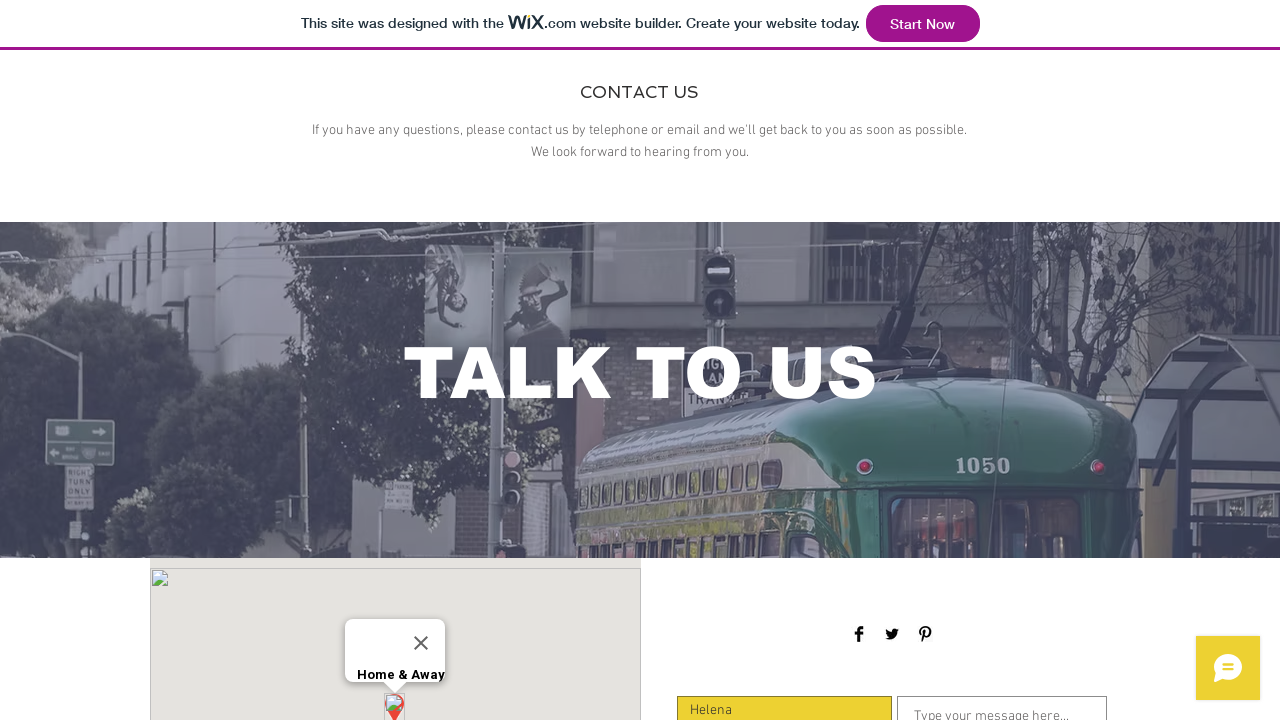

Asserted that Name field contains 'Helena'
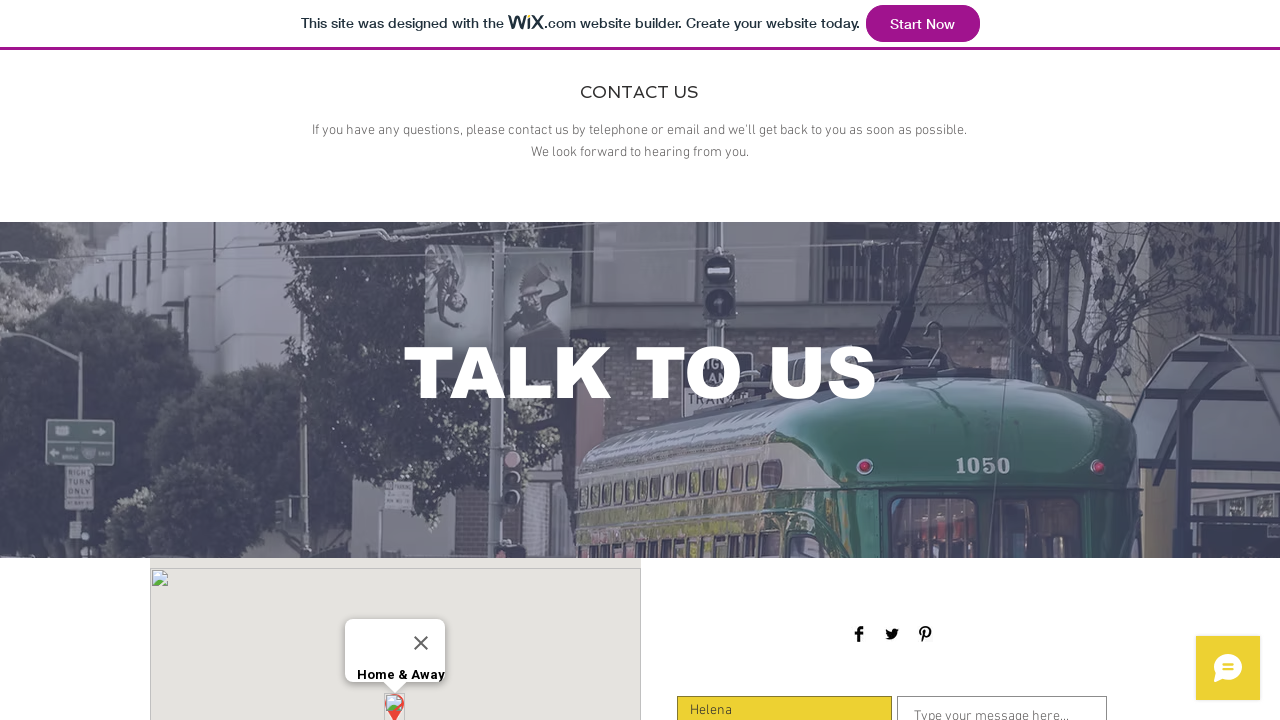

Filled Email field with 'helena.test@gmail.com' on input[name='email']
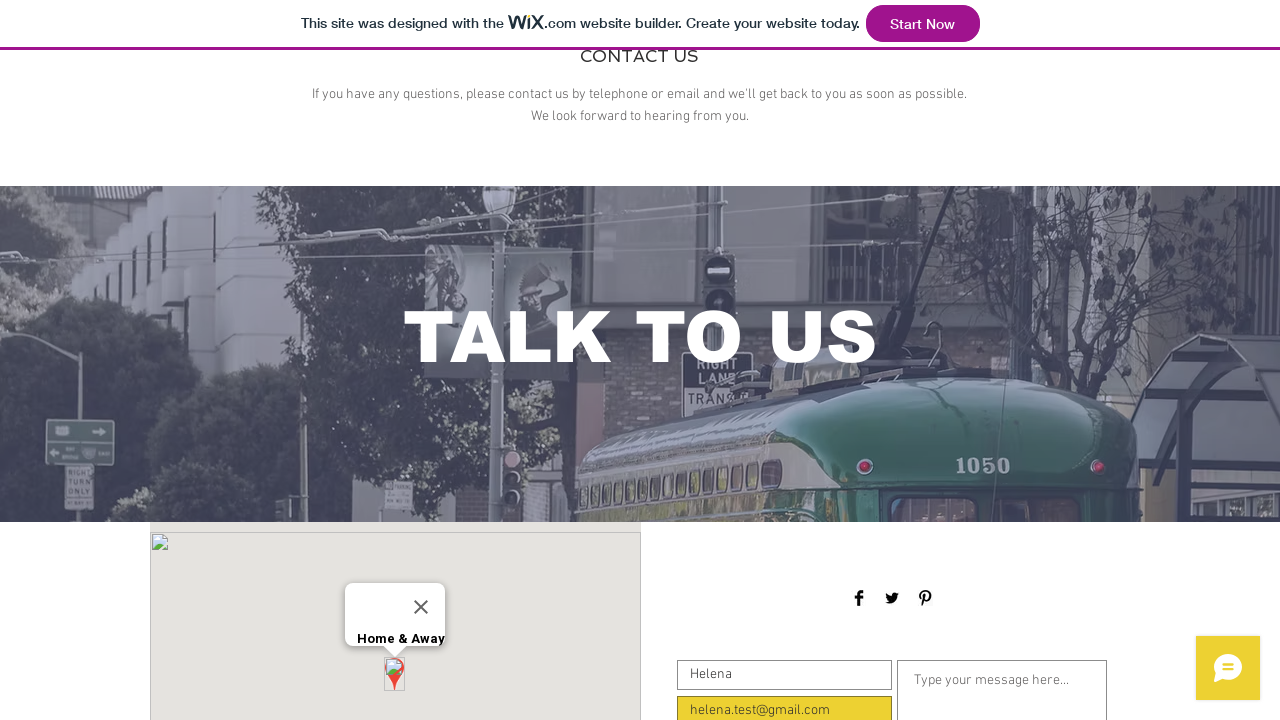

Asserted that Email field contains 'helena.test@gmail.com'
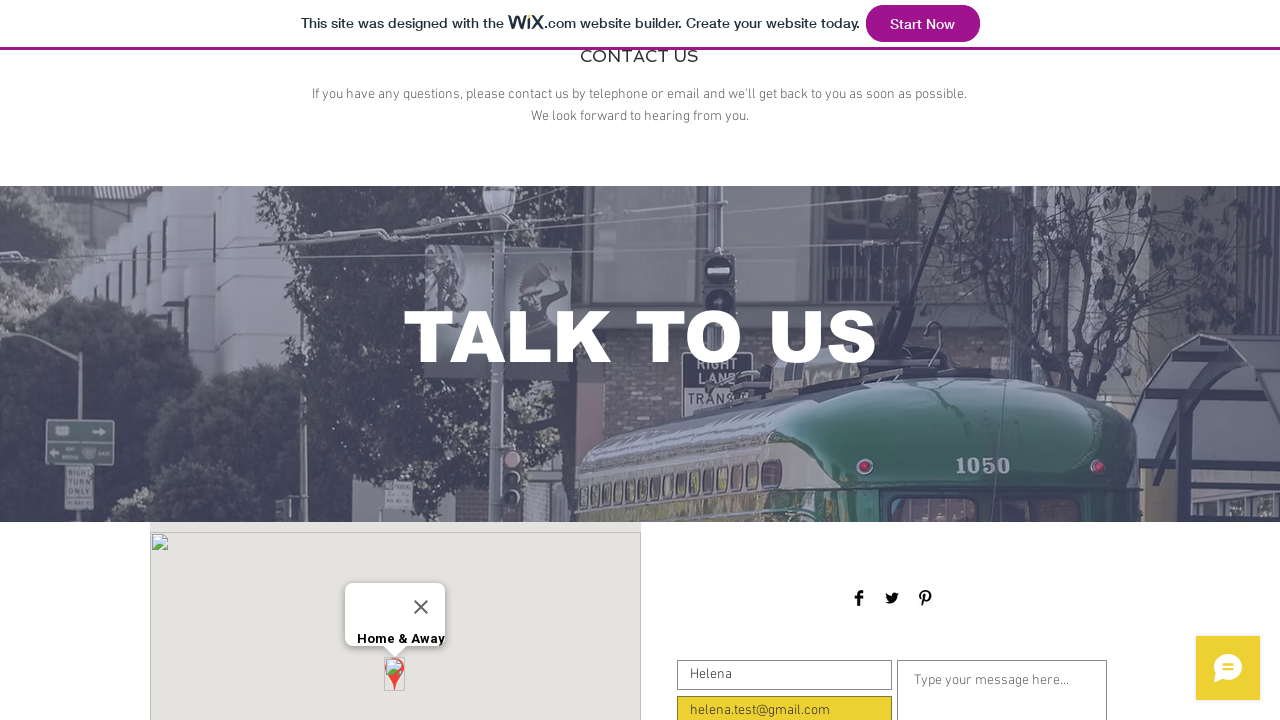

Clicked submit button with Message field empty at (1050, 361) on xpath=//*[@id='comp-jxbsa1fi']/button
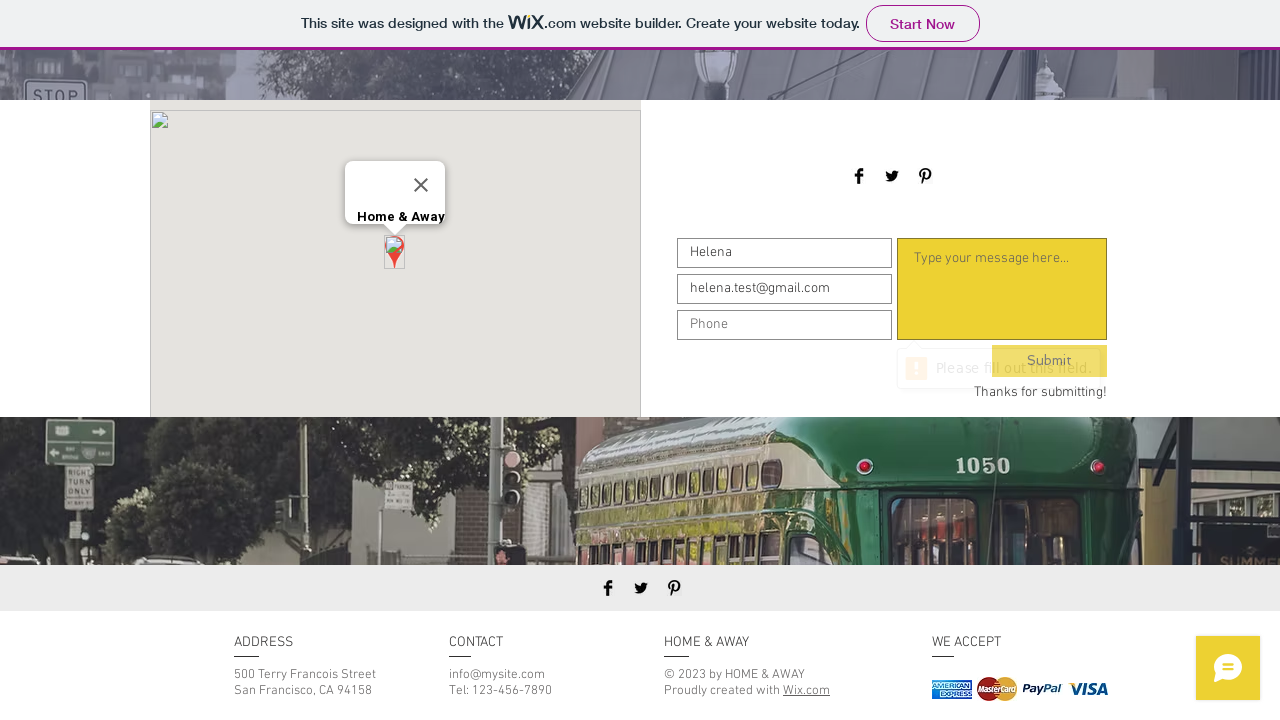

Retrieved validation message from Message field
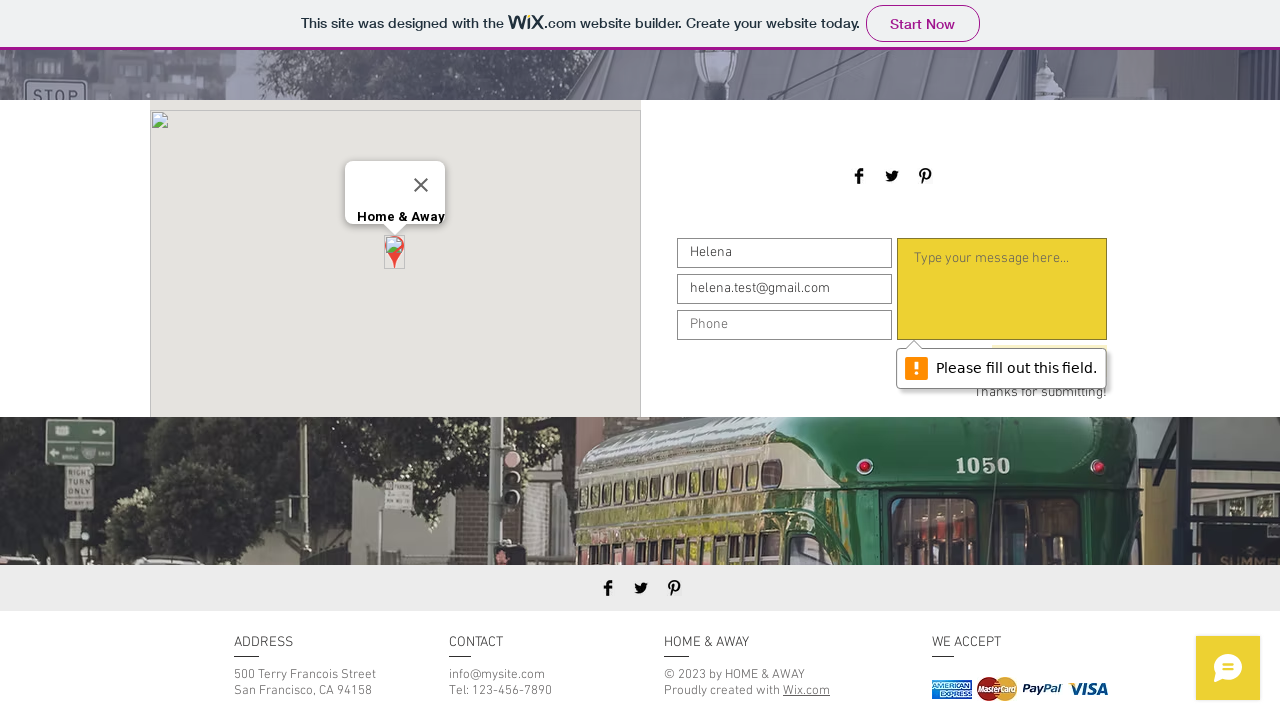

Asserted that Message field shows required field validation warning
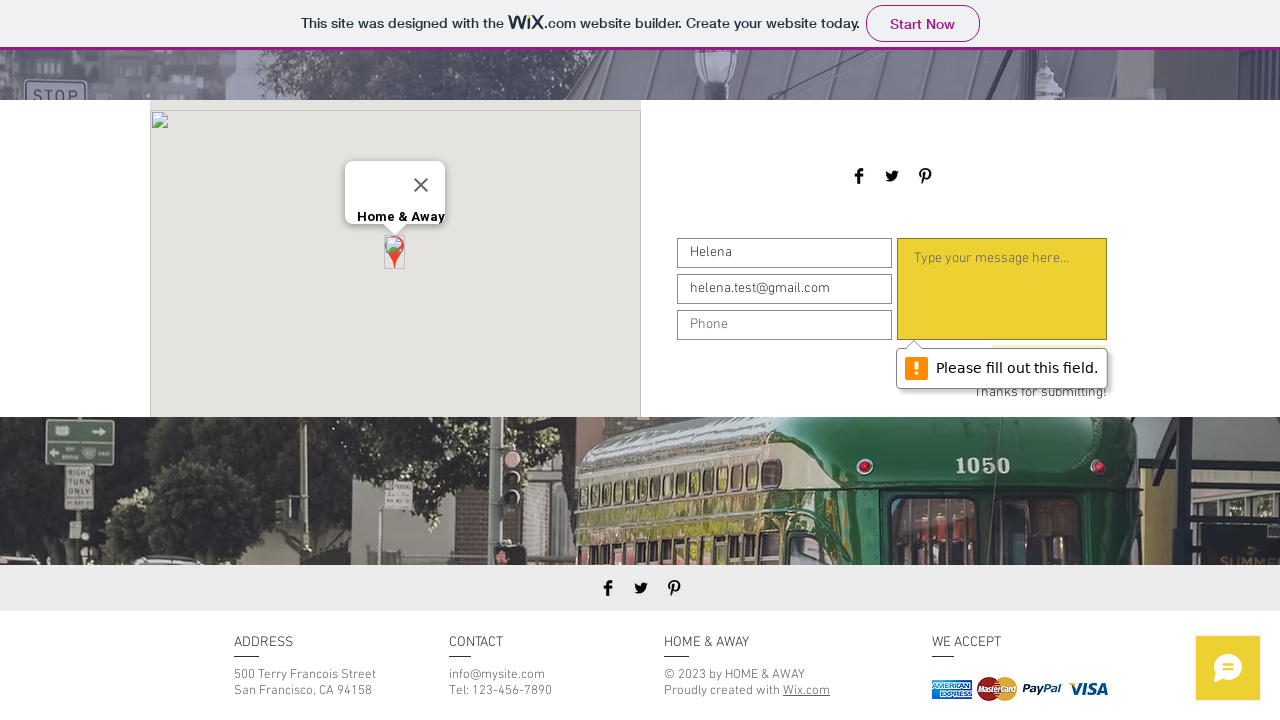

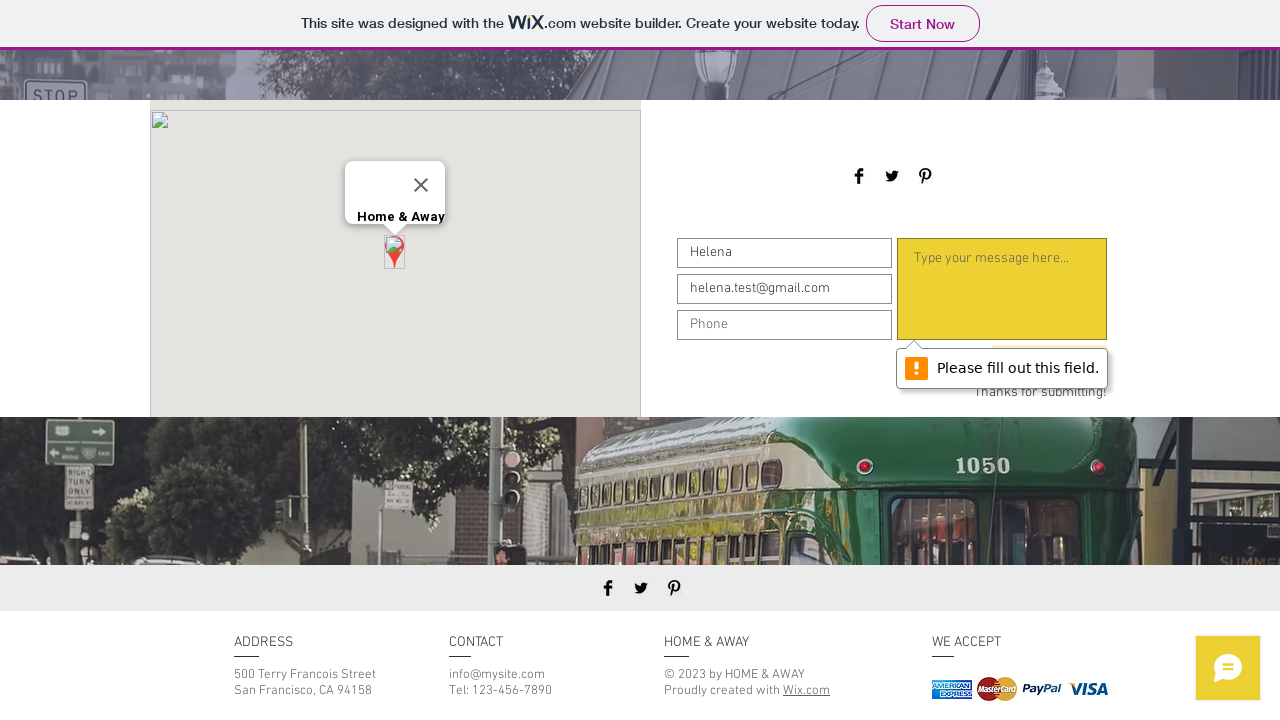